Tests dropdown select menu functionality by selecting multiple options from a dropdown element using index-based selection

Starting URL: https://demoqa.com/select-menu

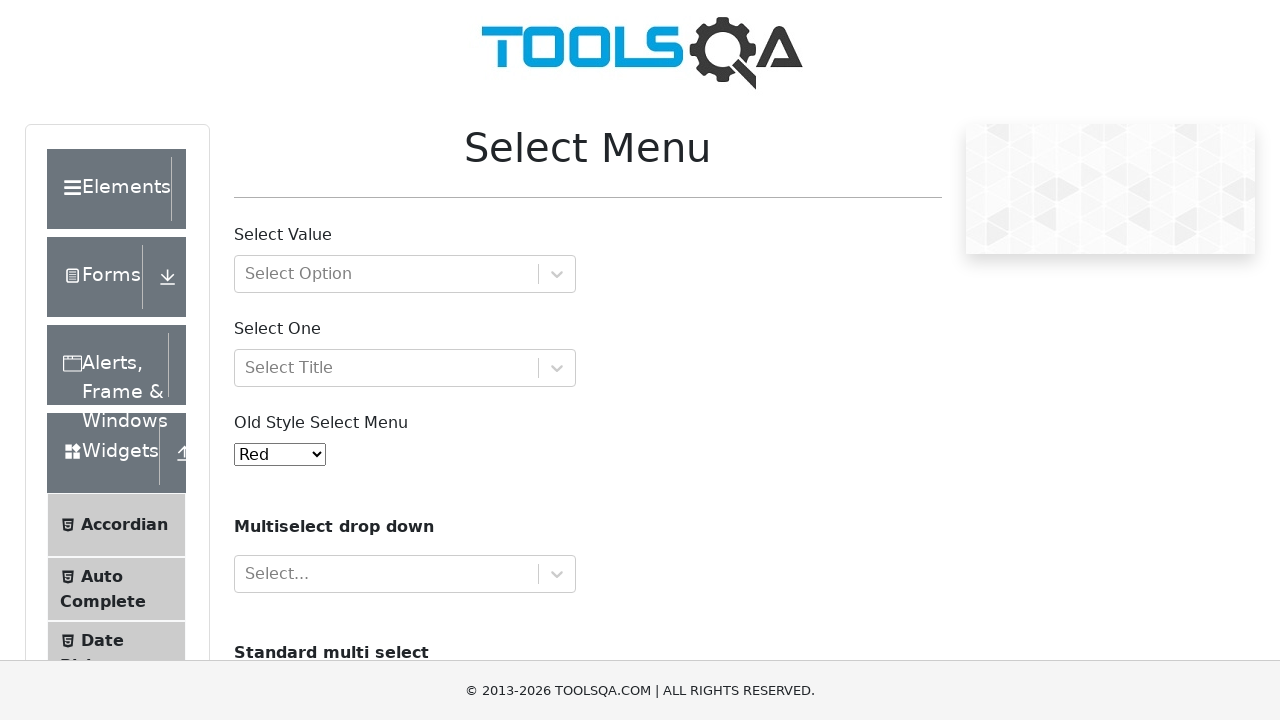

Selected first option (index 0) from dropdown menu on #oldSelectMenu
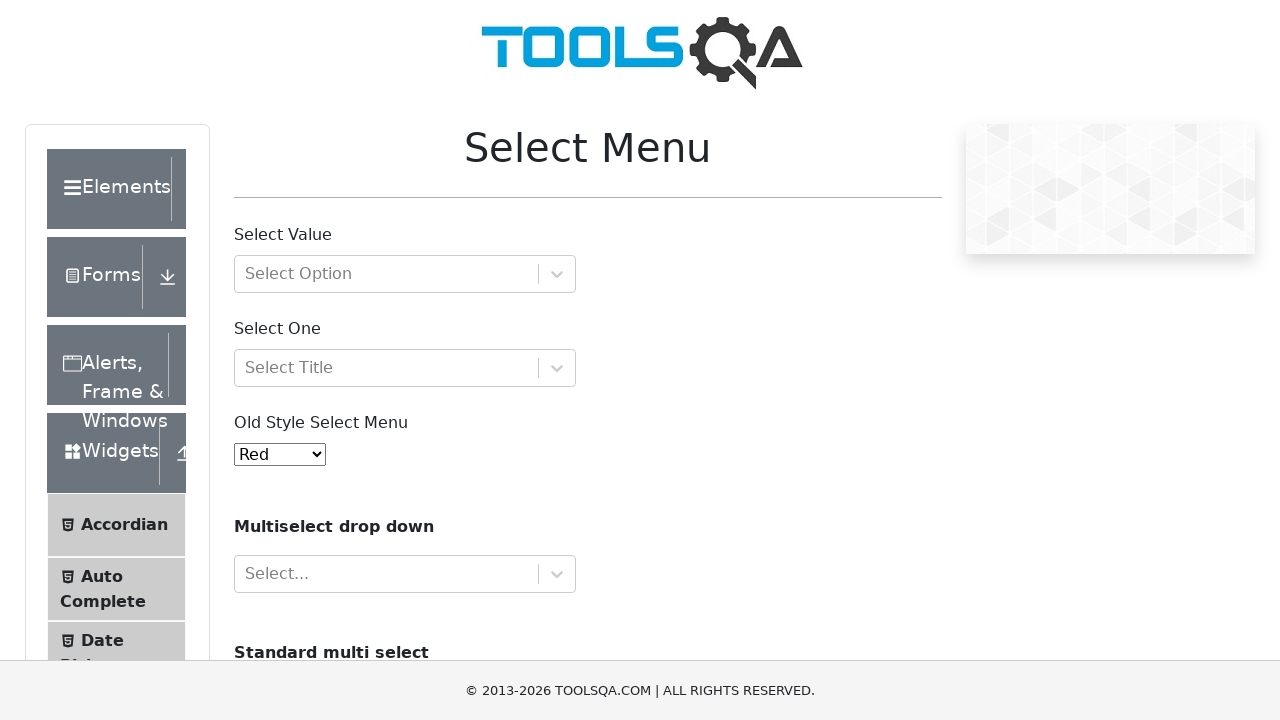

Selected second option (index 1) from dropdown menu on #oldSelectMenu
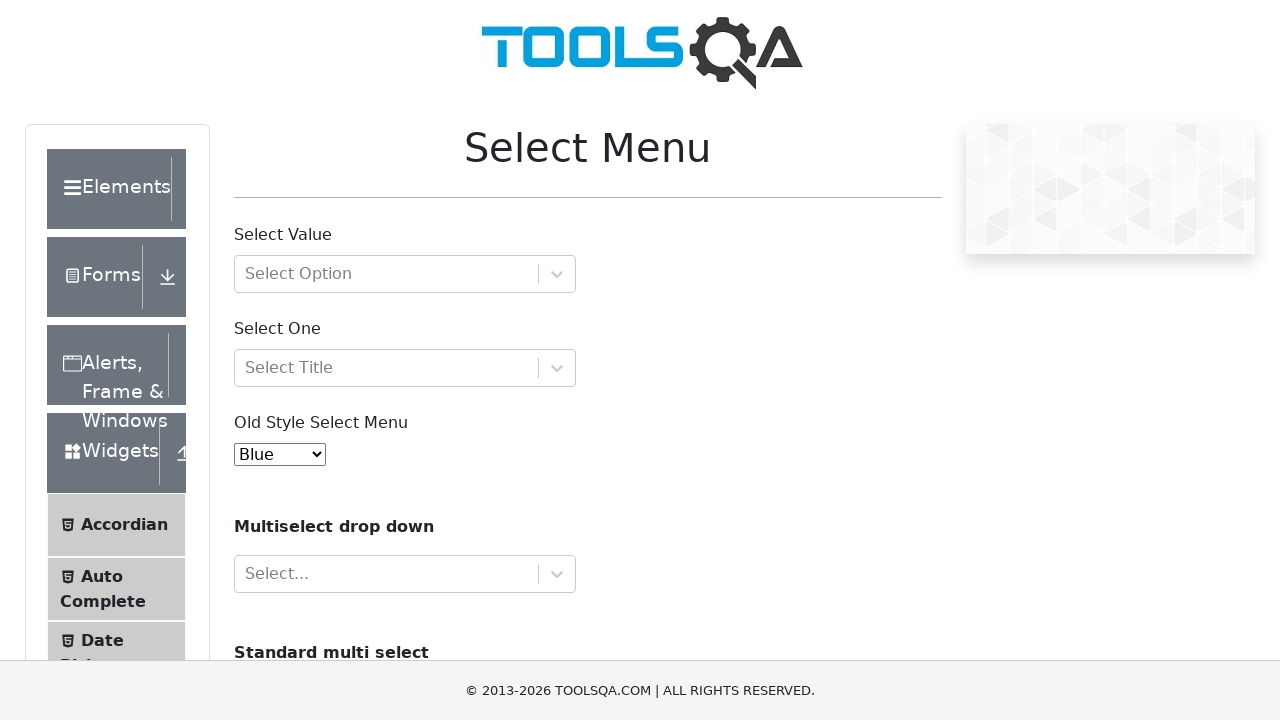

Selected third option (index 2) from dropdown menu on #oldSelectMenu
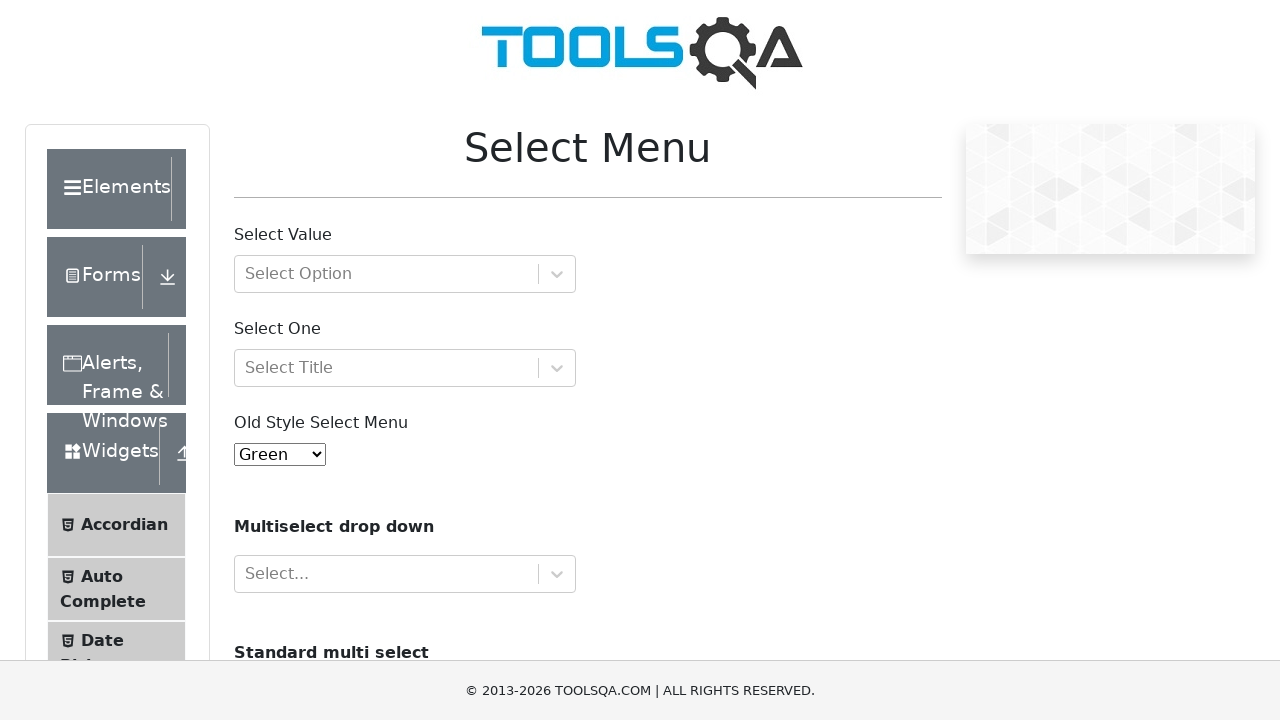

Selected fifth option (index 4) from dropdown menu on #oldSelectMenu
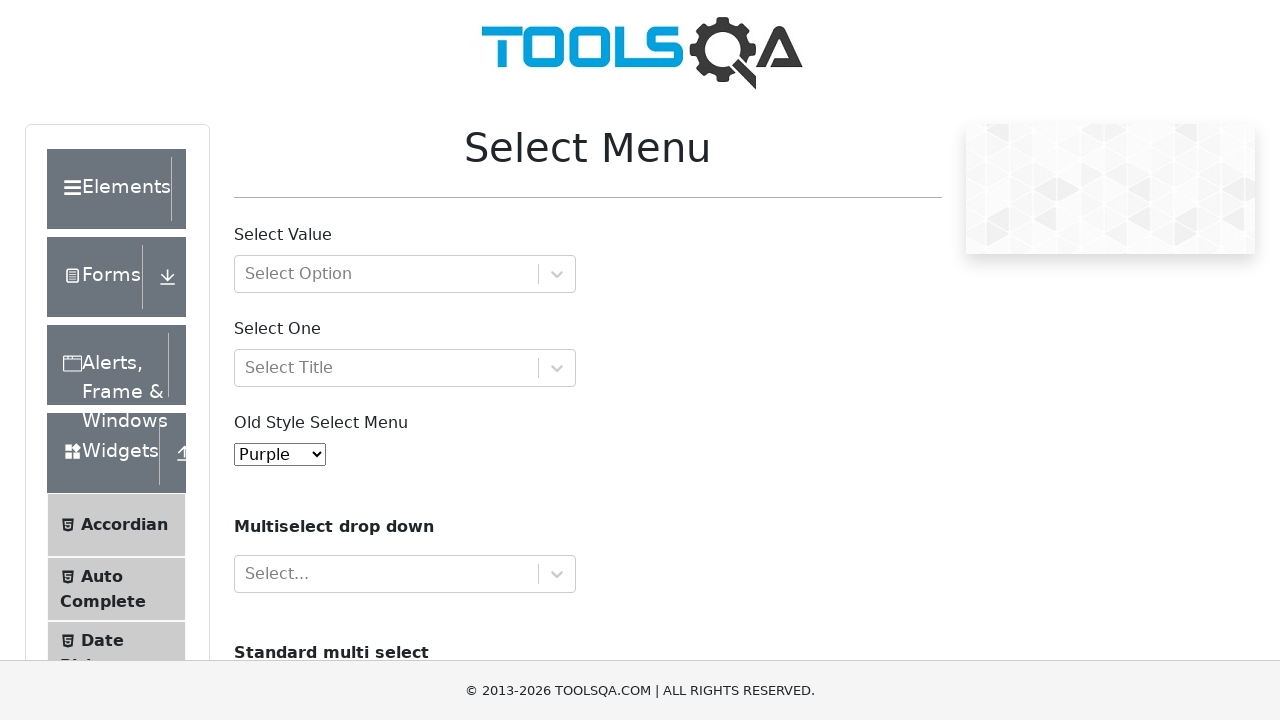

Waited 500ms for dropdown selection to complete
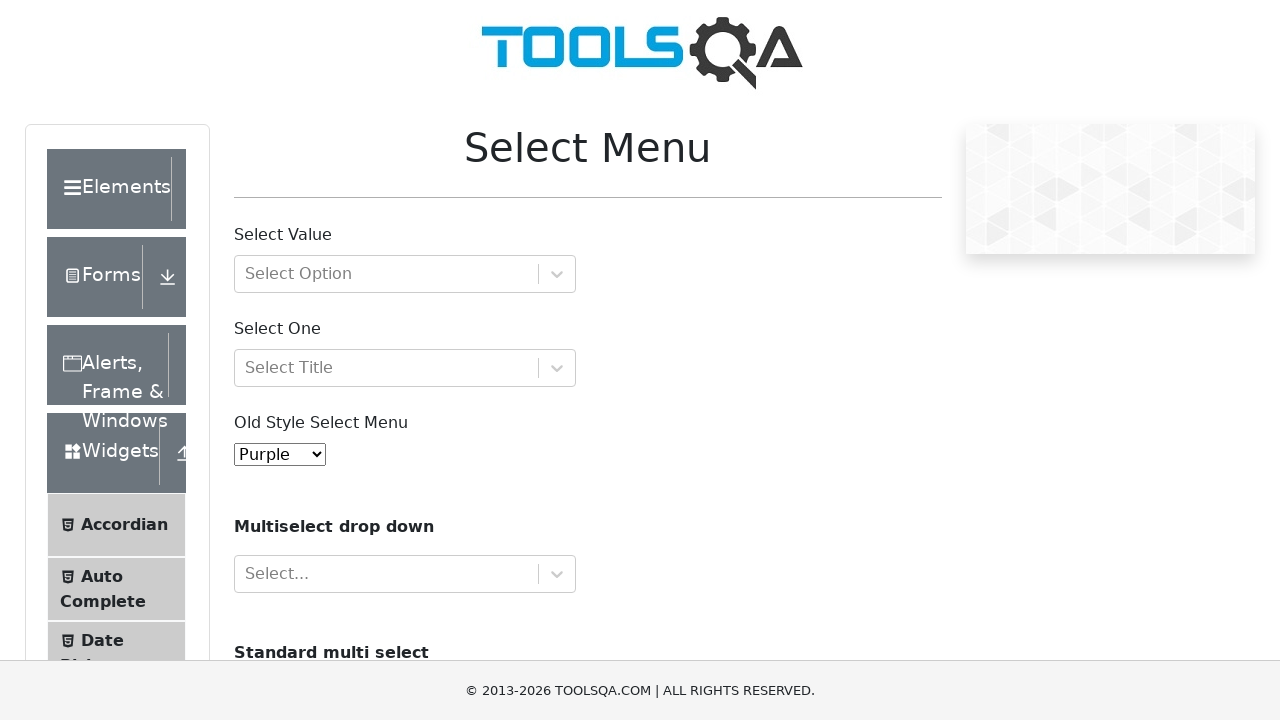

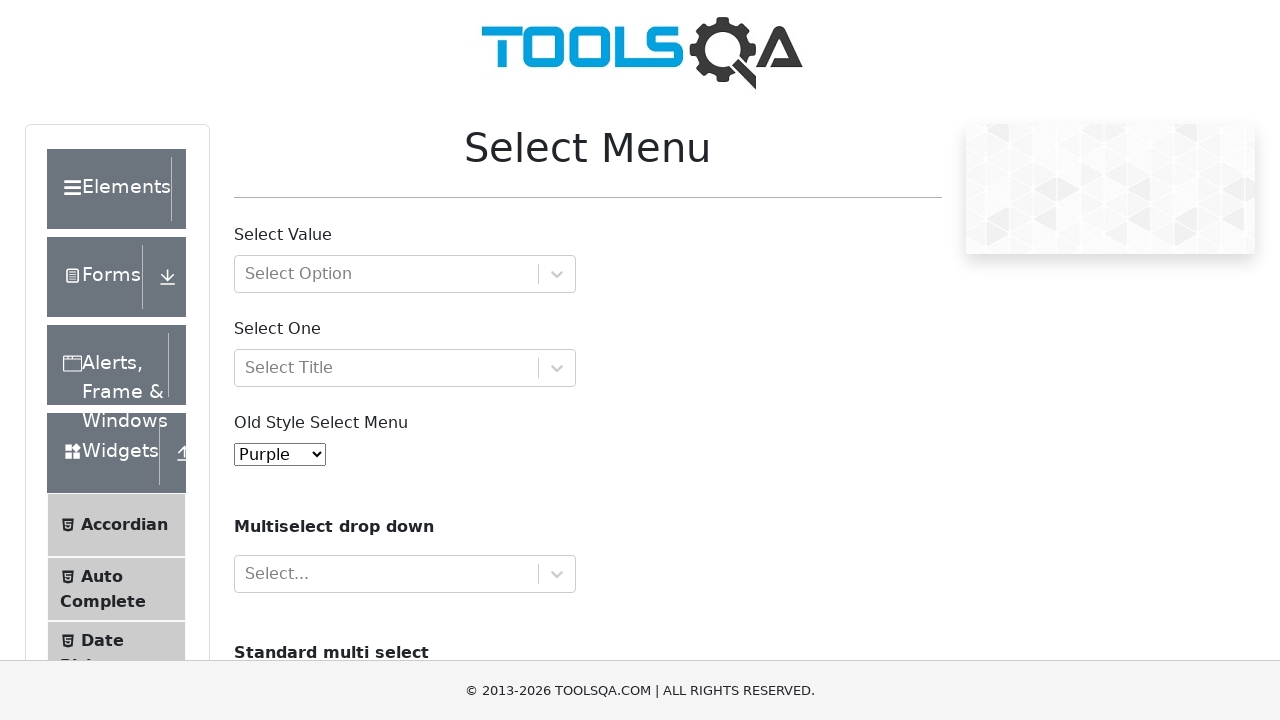